Tests browser window handling by clicking a button that opens new tabs multiple times, then iterates through all opened windows.

Starting URL: https://demoqa.com/browser-windows/

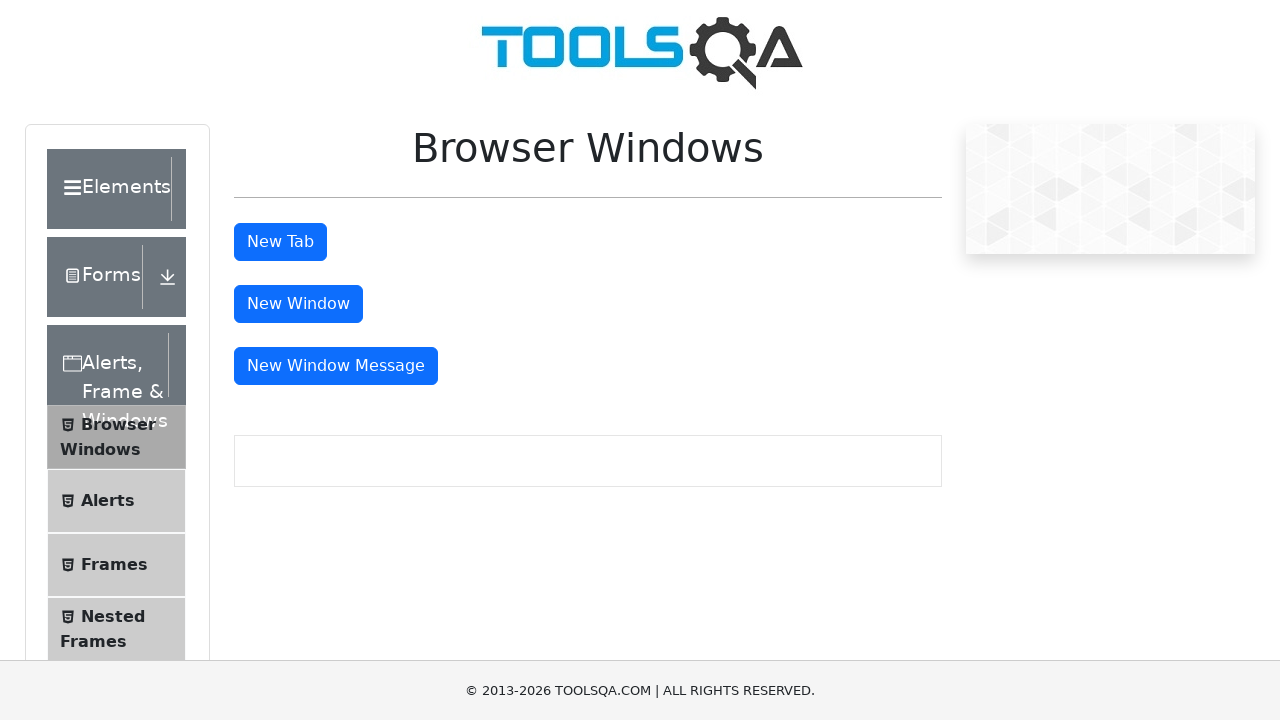

Clicked 'New Tab' button (iteration 1 of 3) at (280, 242) on #tabButton
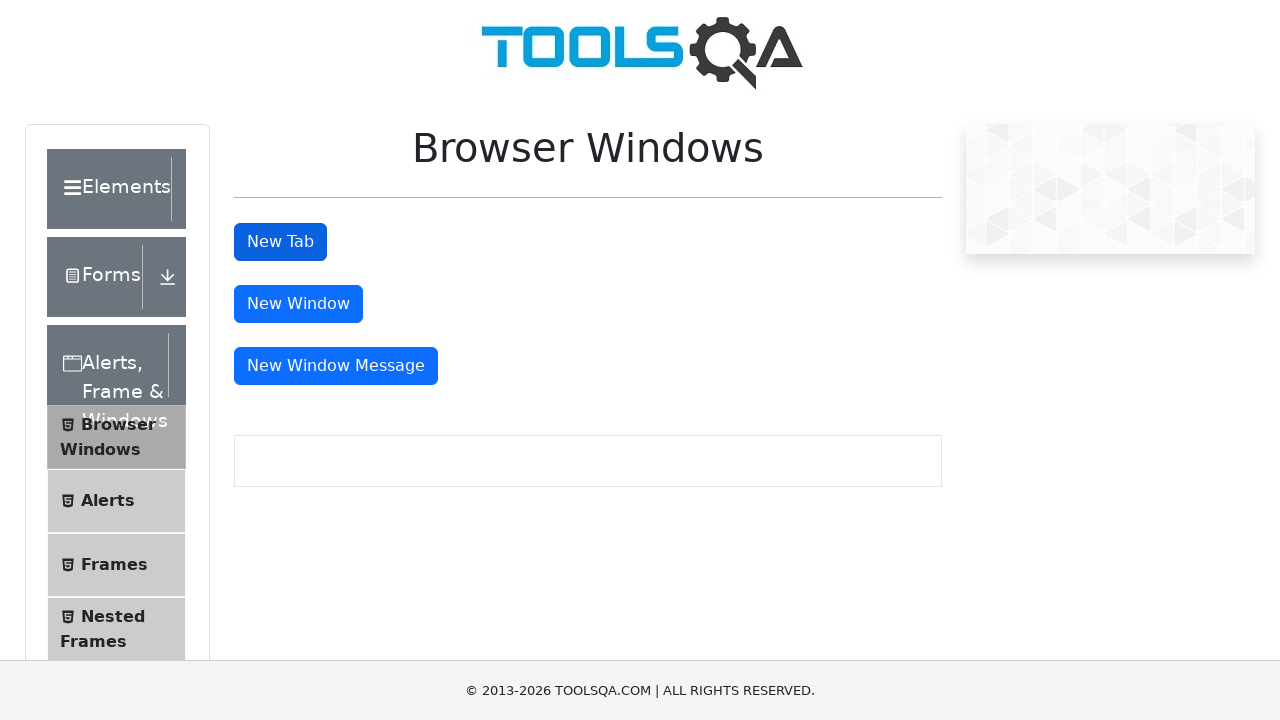

Waited 1 second for new tab to fully open
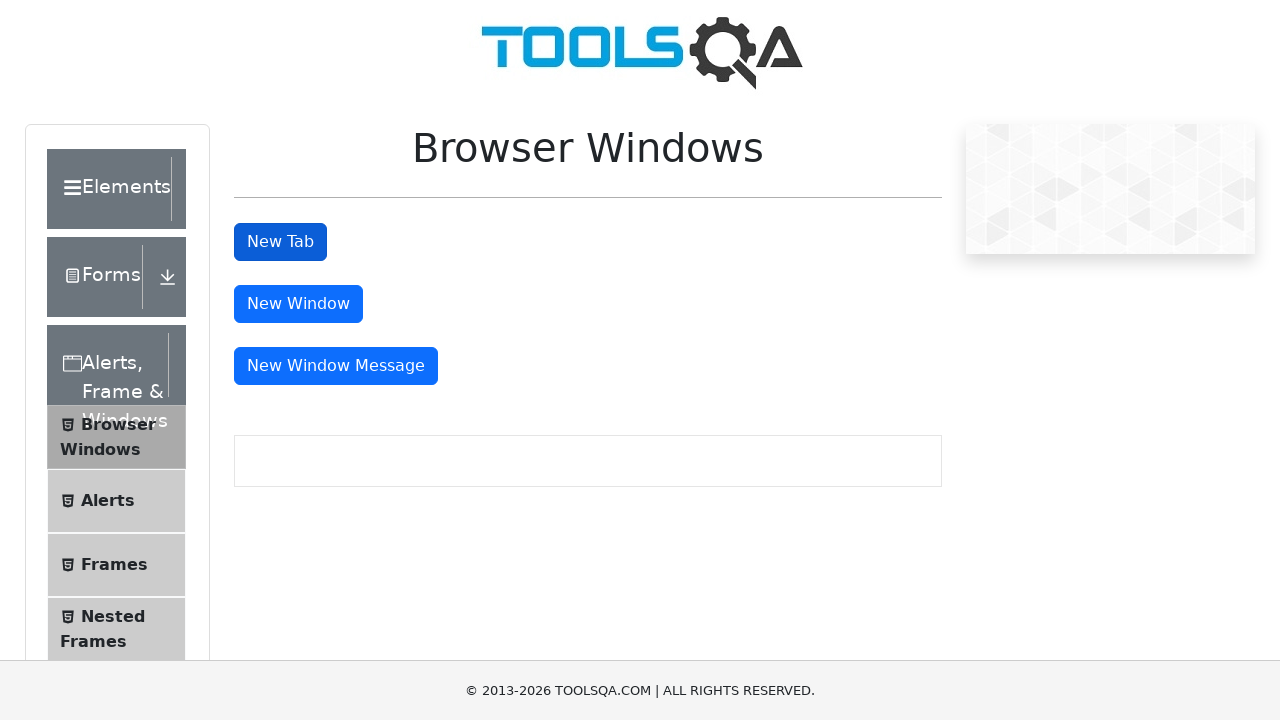

Clicked 'New Tab' button (iteration 2 of 3) at (280, 242) on #tabButton
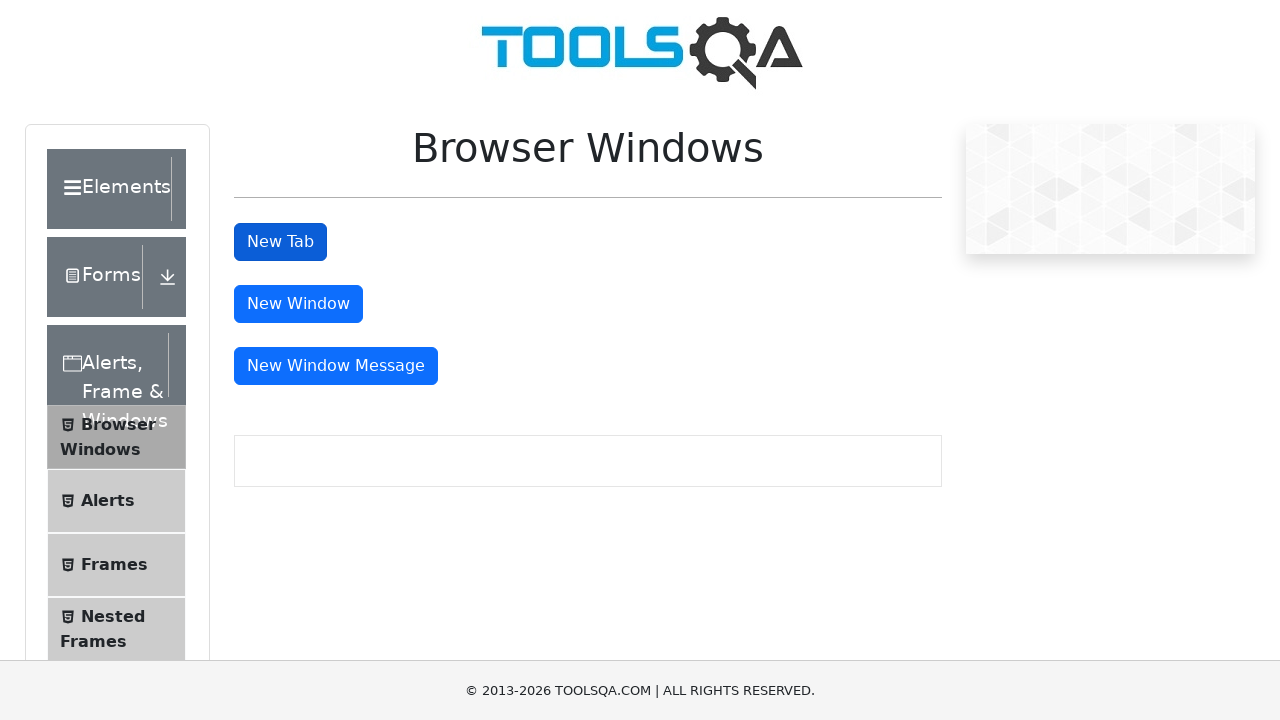

Waited 1 second for new tab to fully open
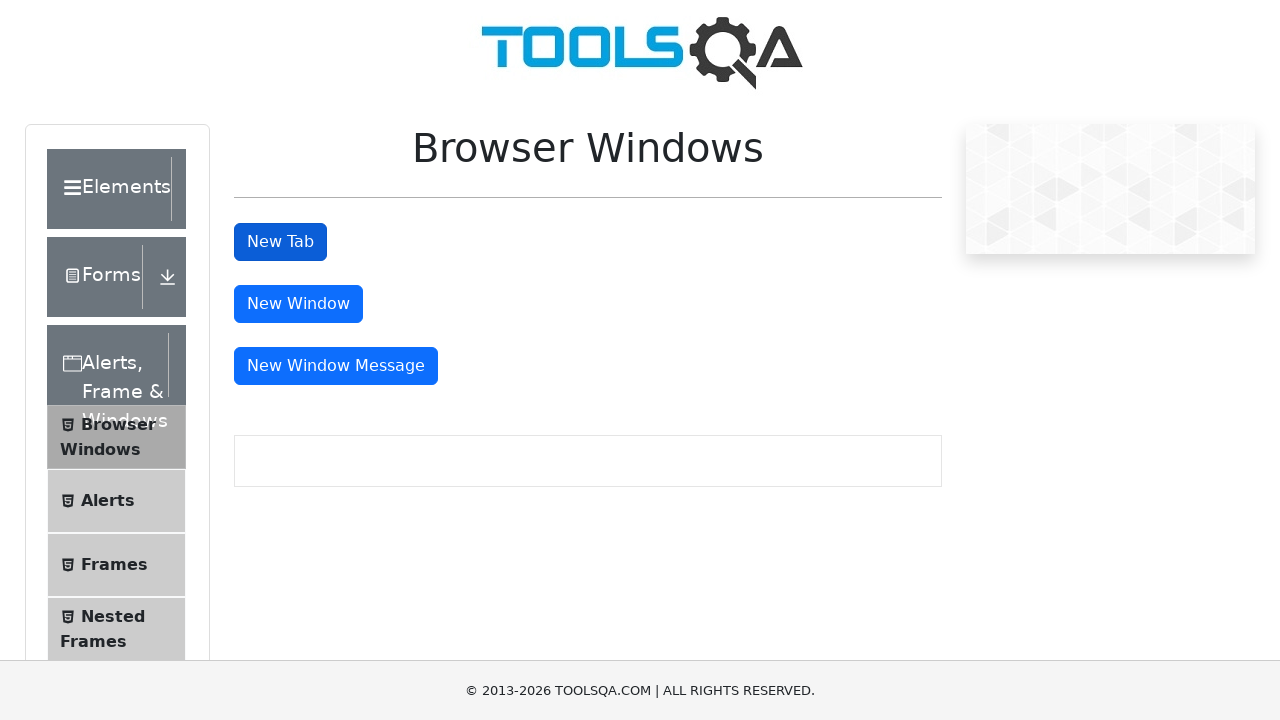

Clicked 'New Tab' button (iteration 3 of 3) at (280, 242) on #tabButton
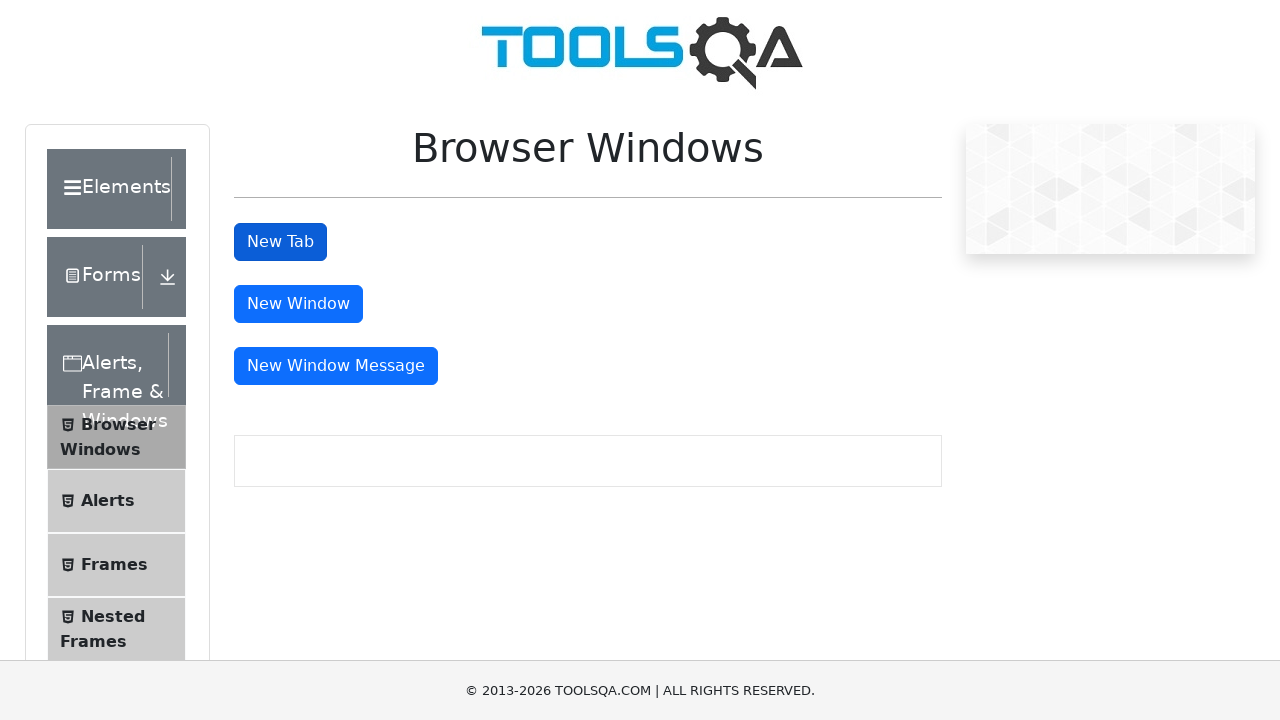

Waited 1 second for new tab to fully open
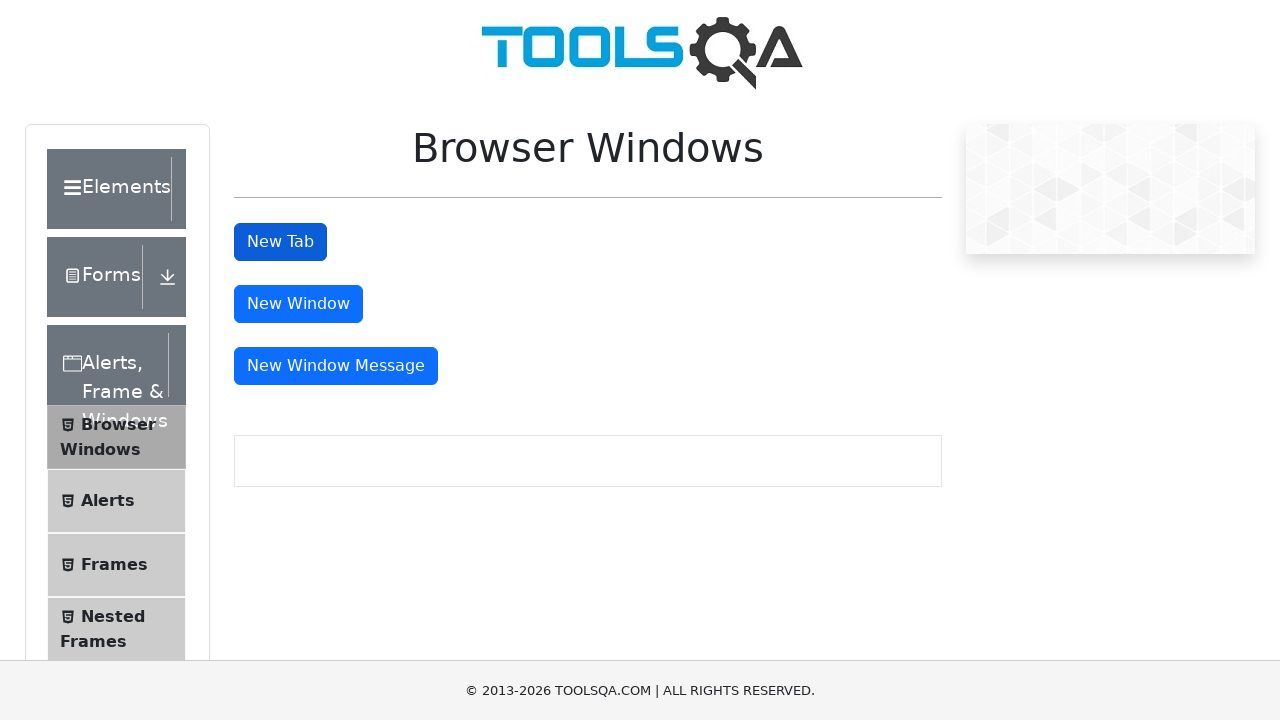

Retrieved all opened pages/tabs from context (4 total)
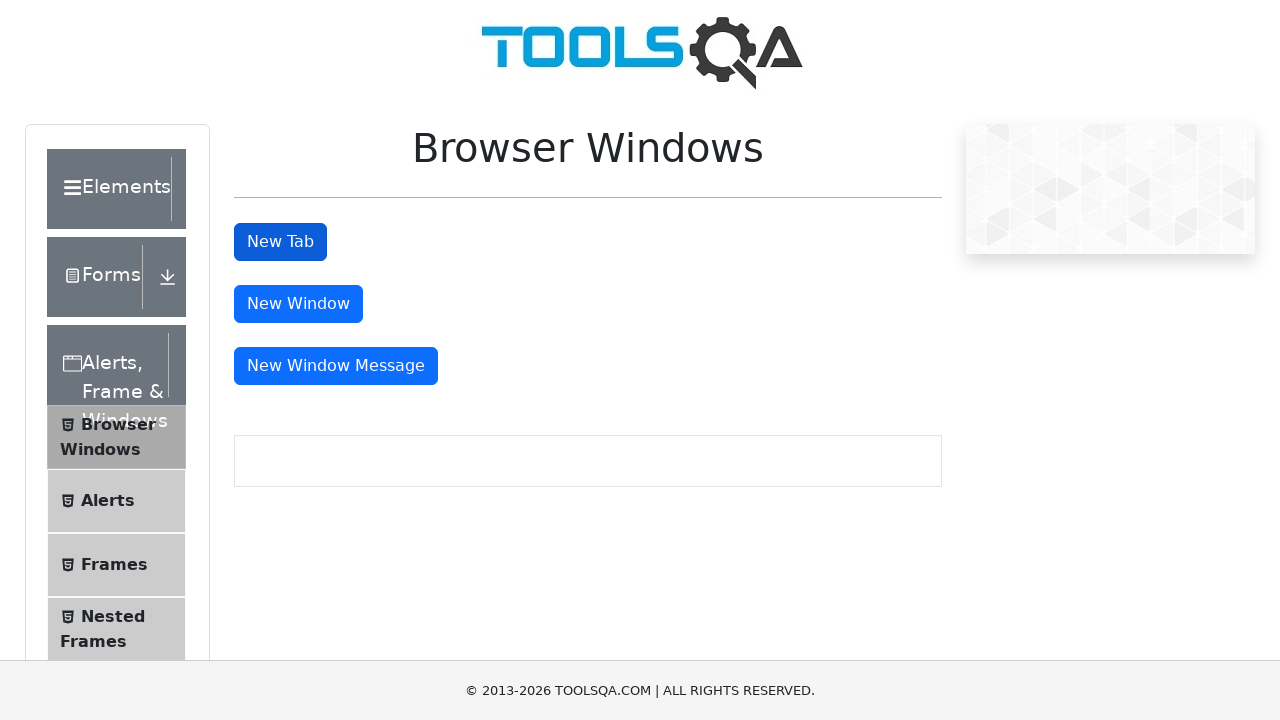

Brought a page to front
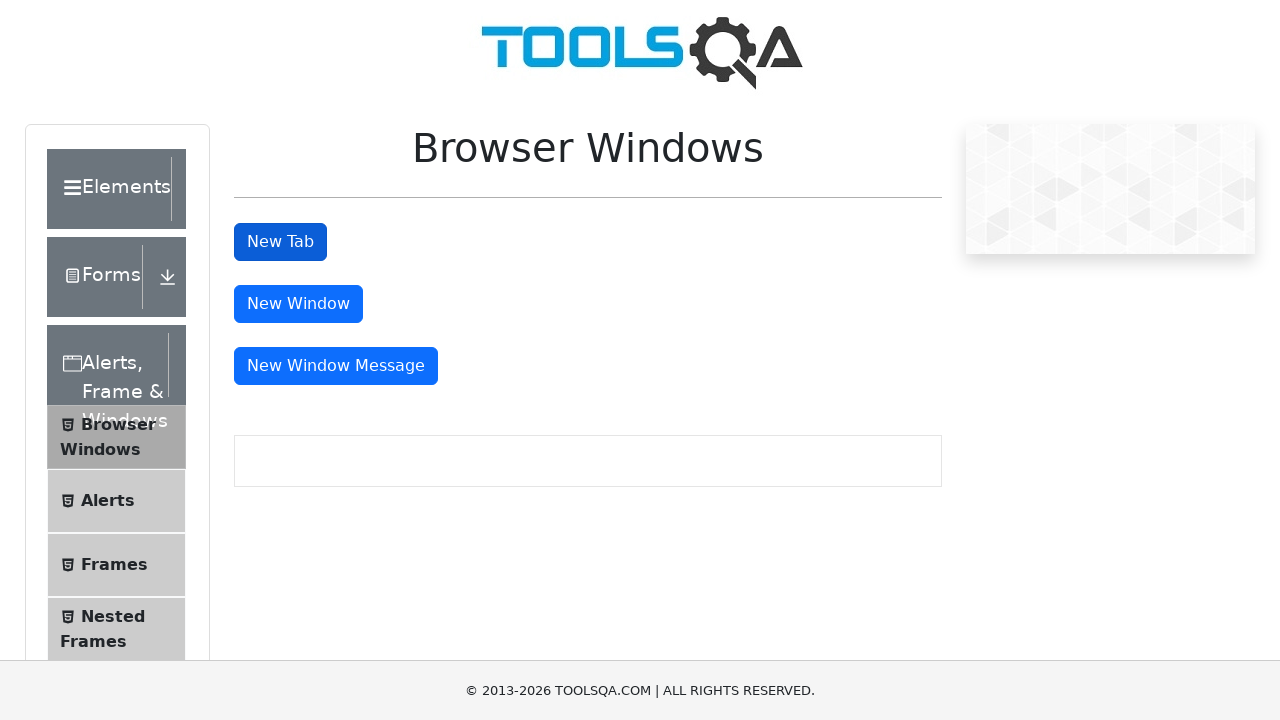

Brought a page to front
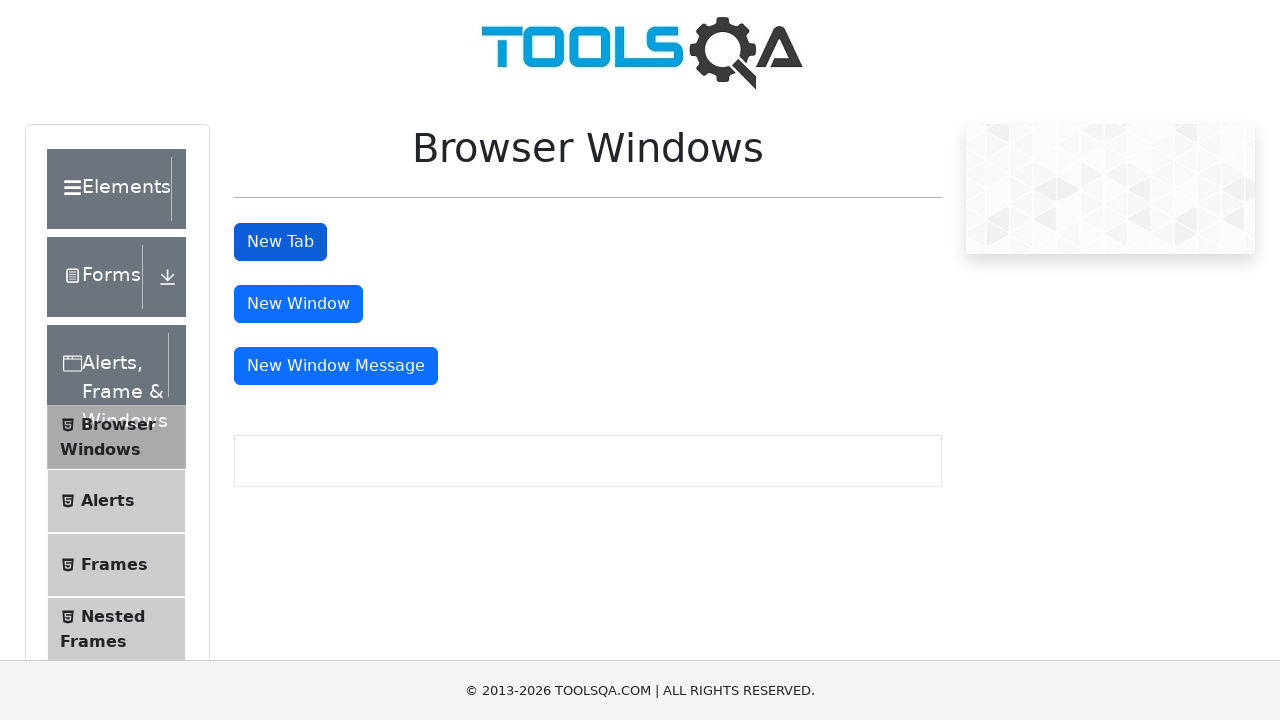

Brought a page to front
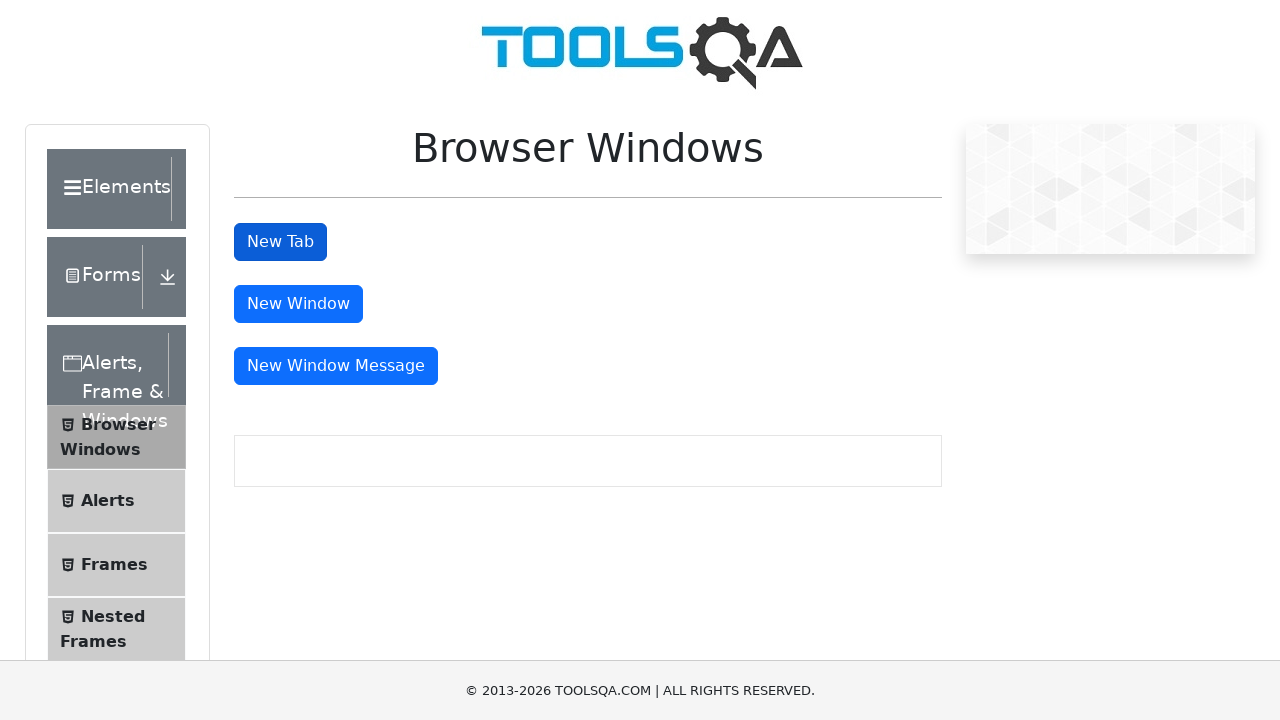

Brought a page to front
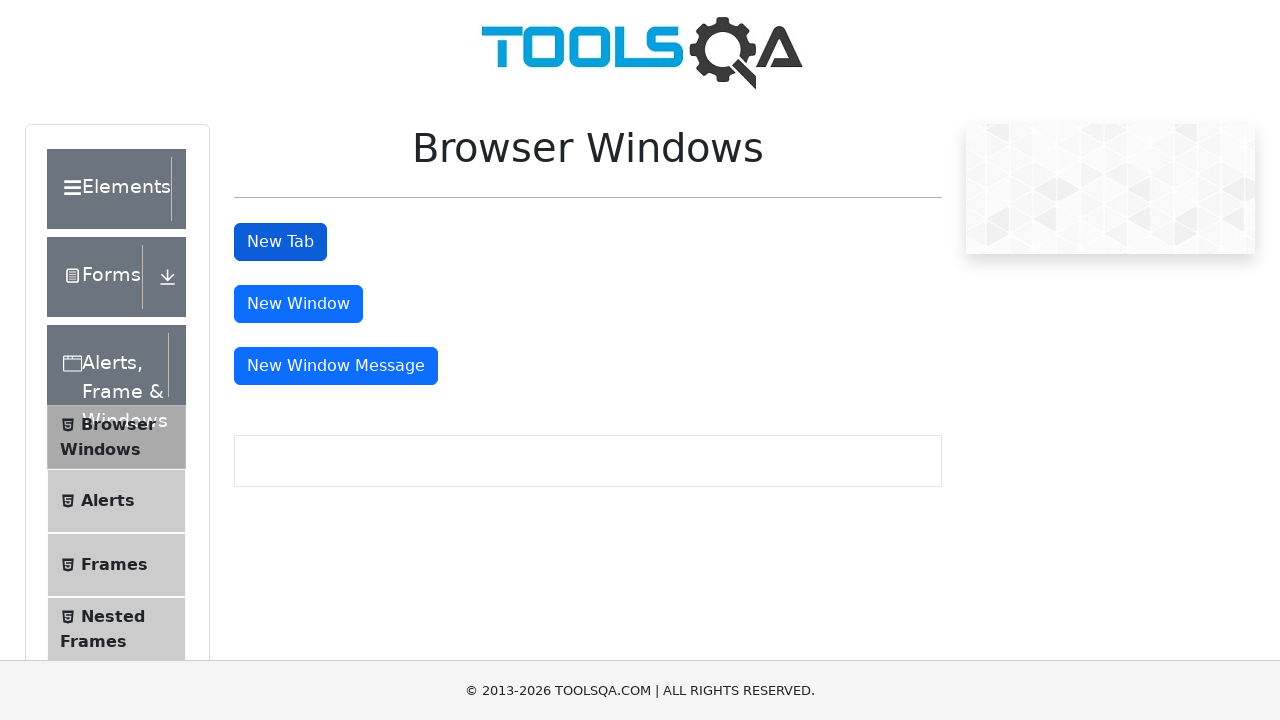

Closed a secondary tab/page
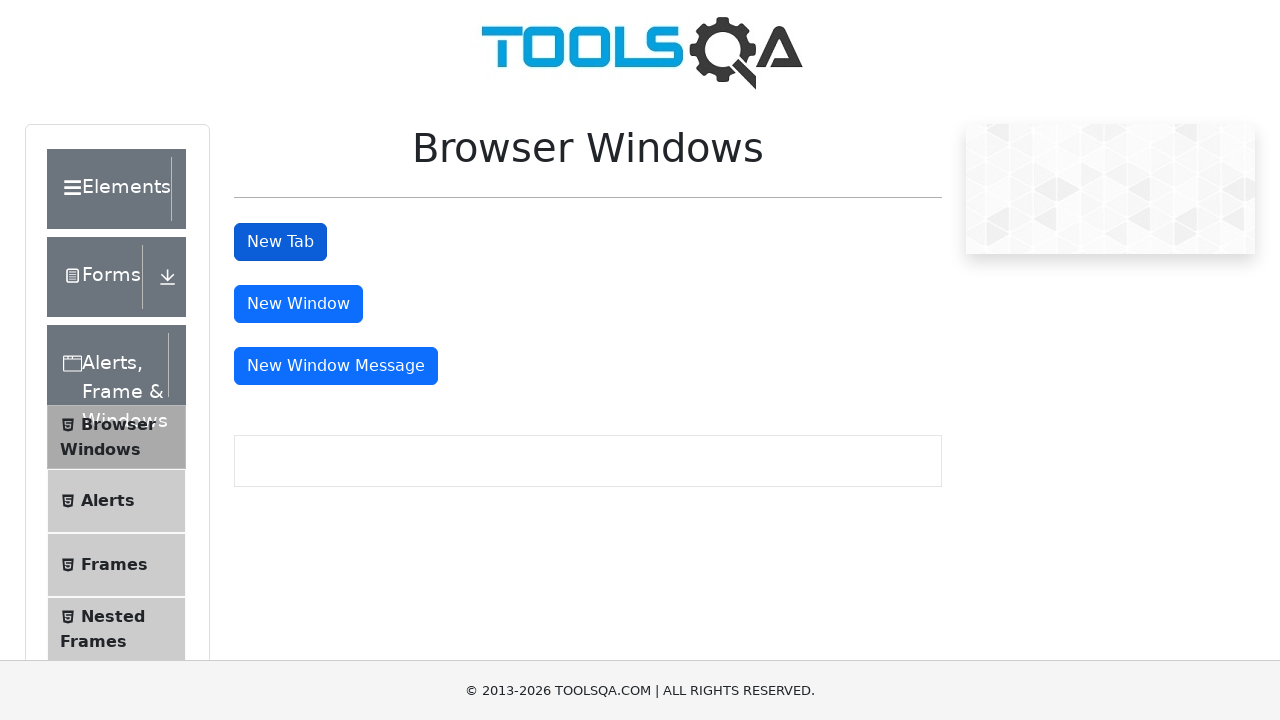

Closed a secondary tab/page
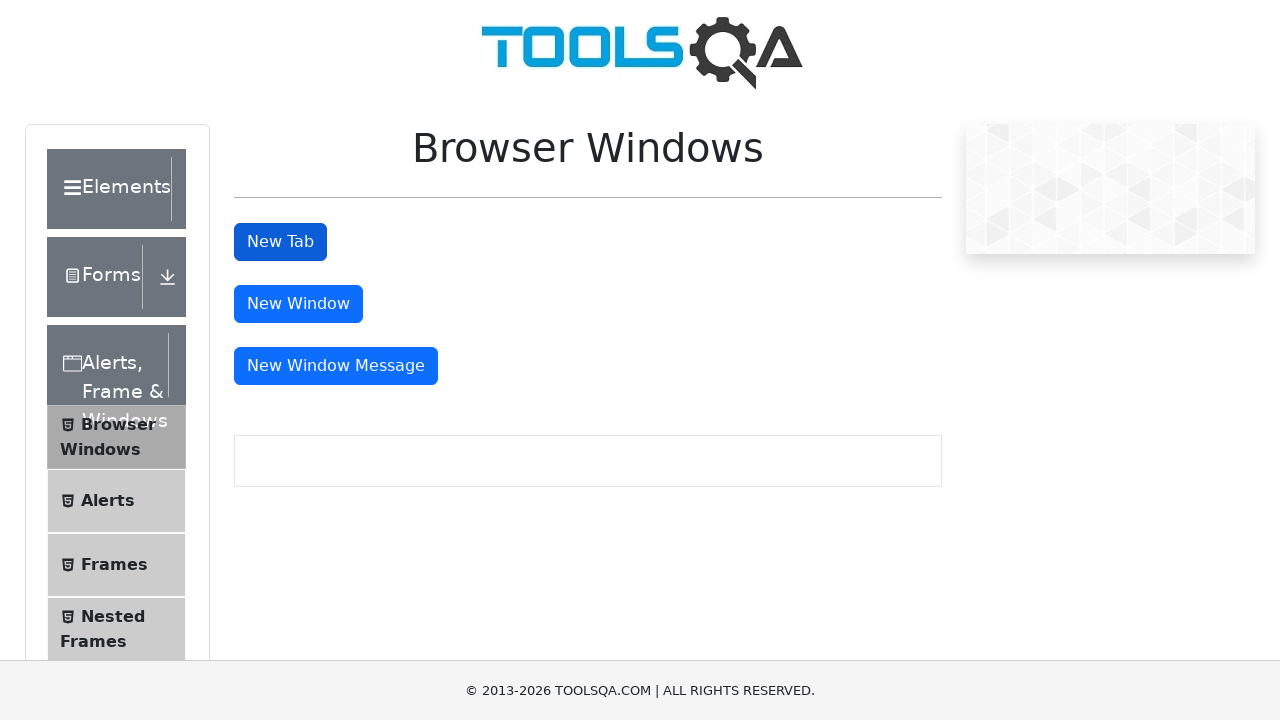

Closed a secondary tab/page
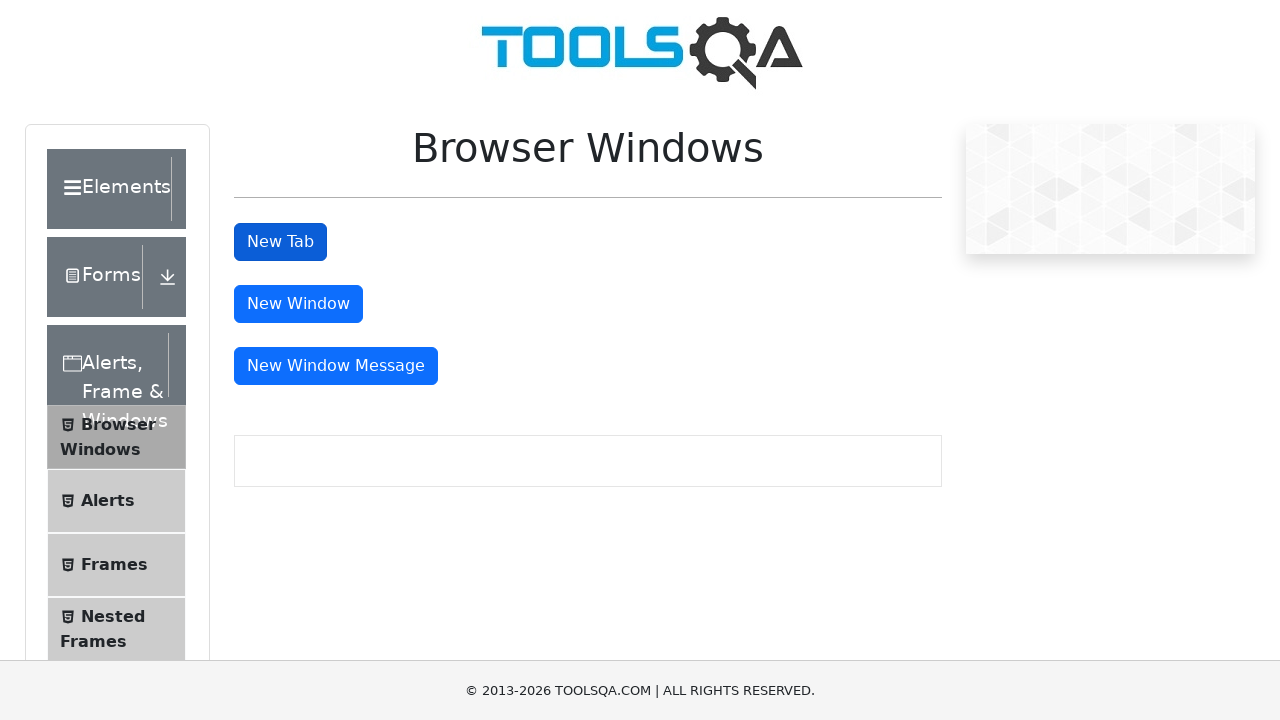

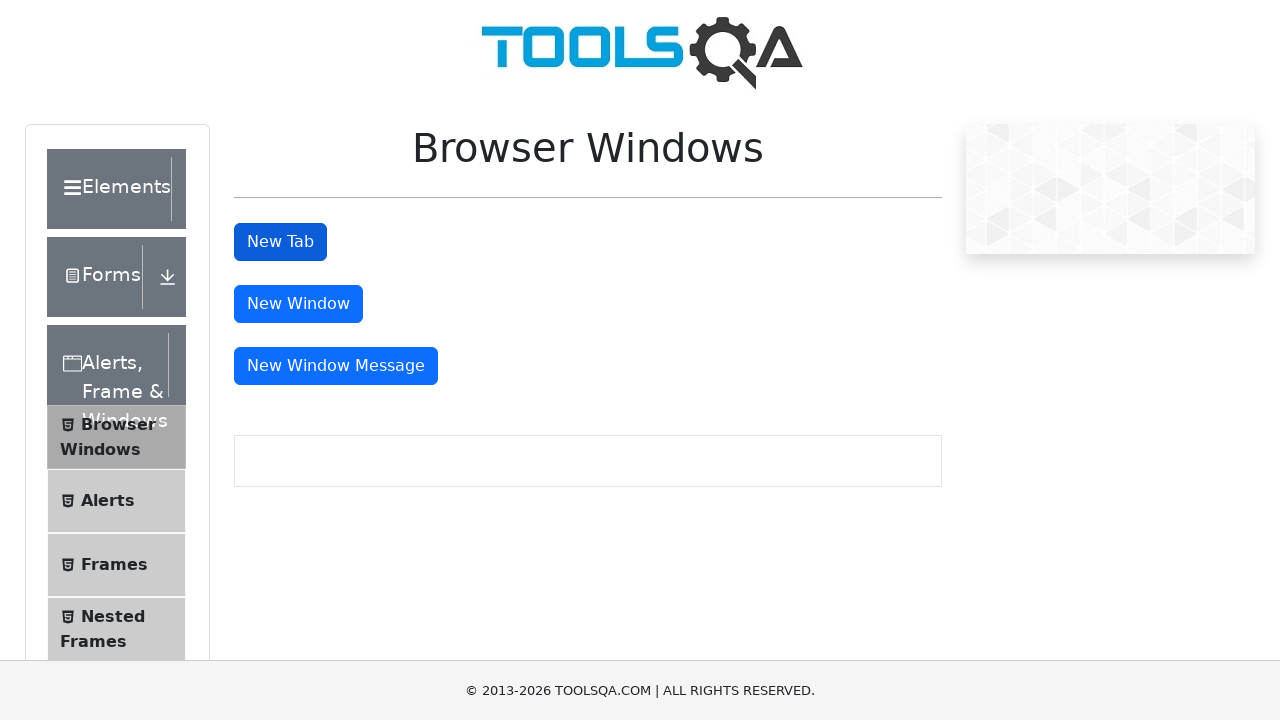